Tests selecting an option from a dropdown by iterating through all options and clicking the one with matching text "Option 1", then verifies the selection was successful.

Starting URL: https://the-internet.herokuapp.com/dropdown

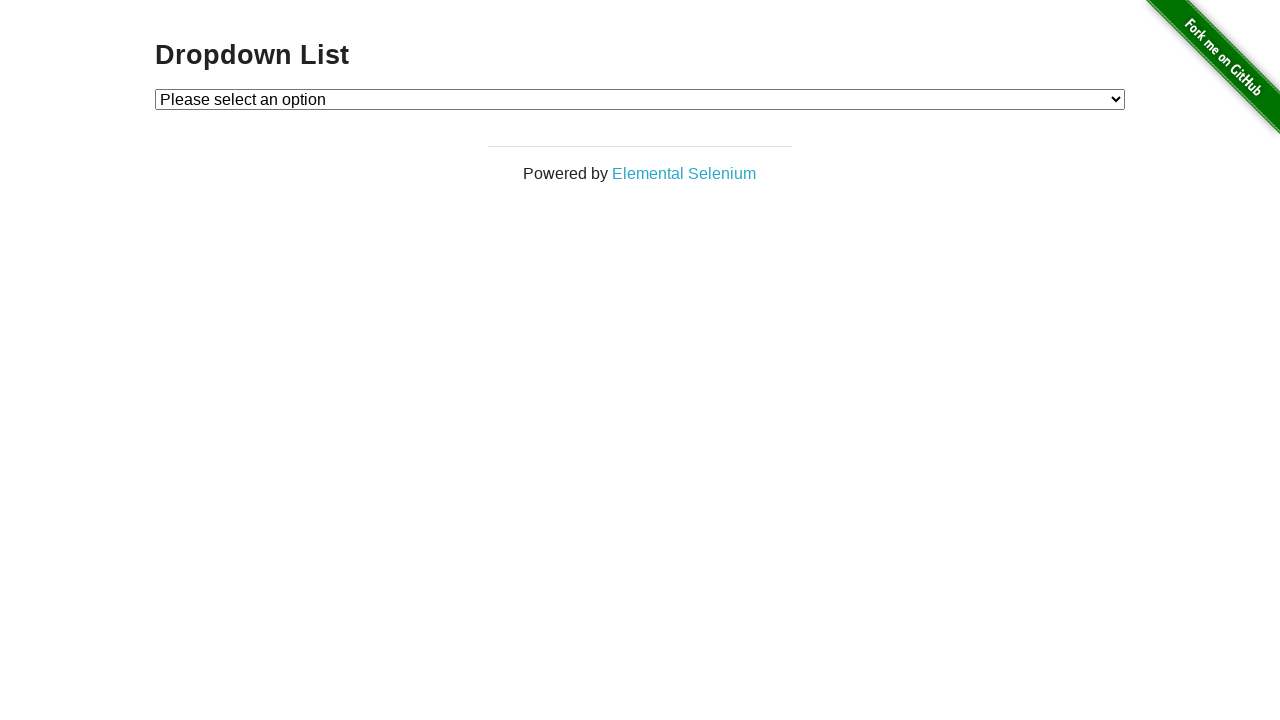

Located the dropdown element
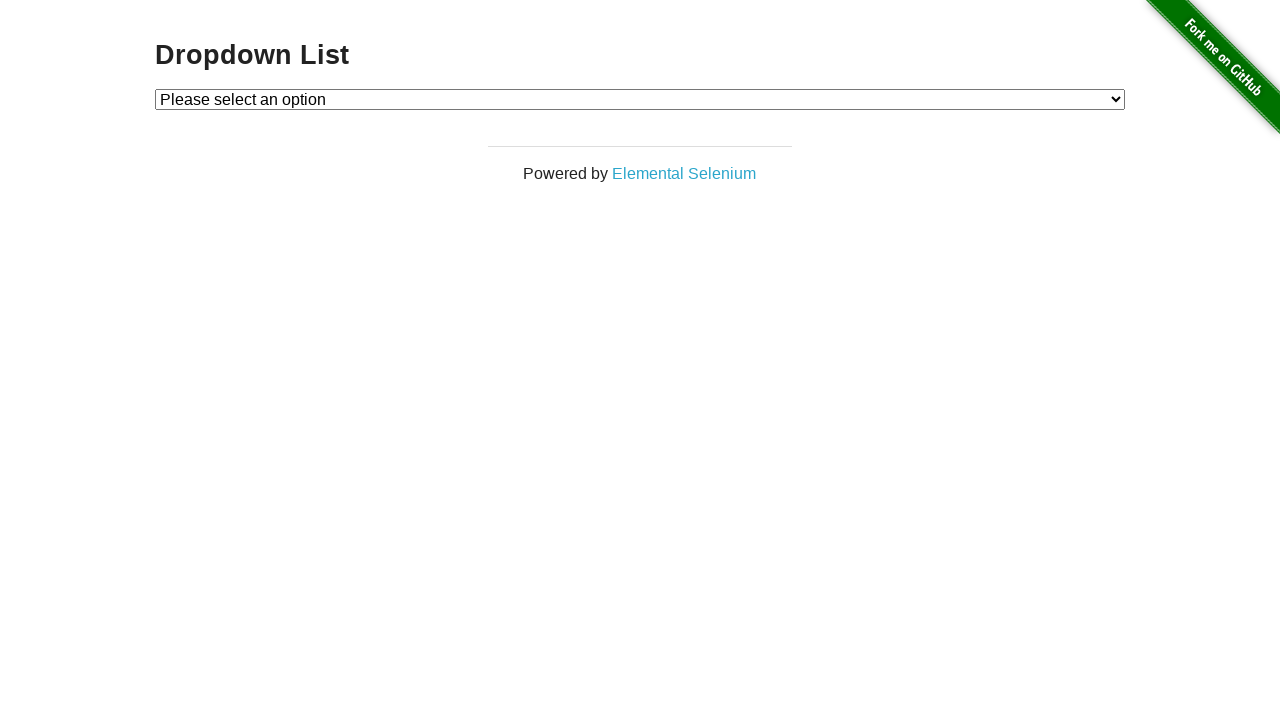

Selected 'Option 1' from the dropdown on #dropdown
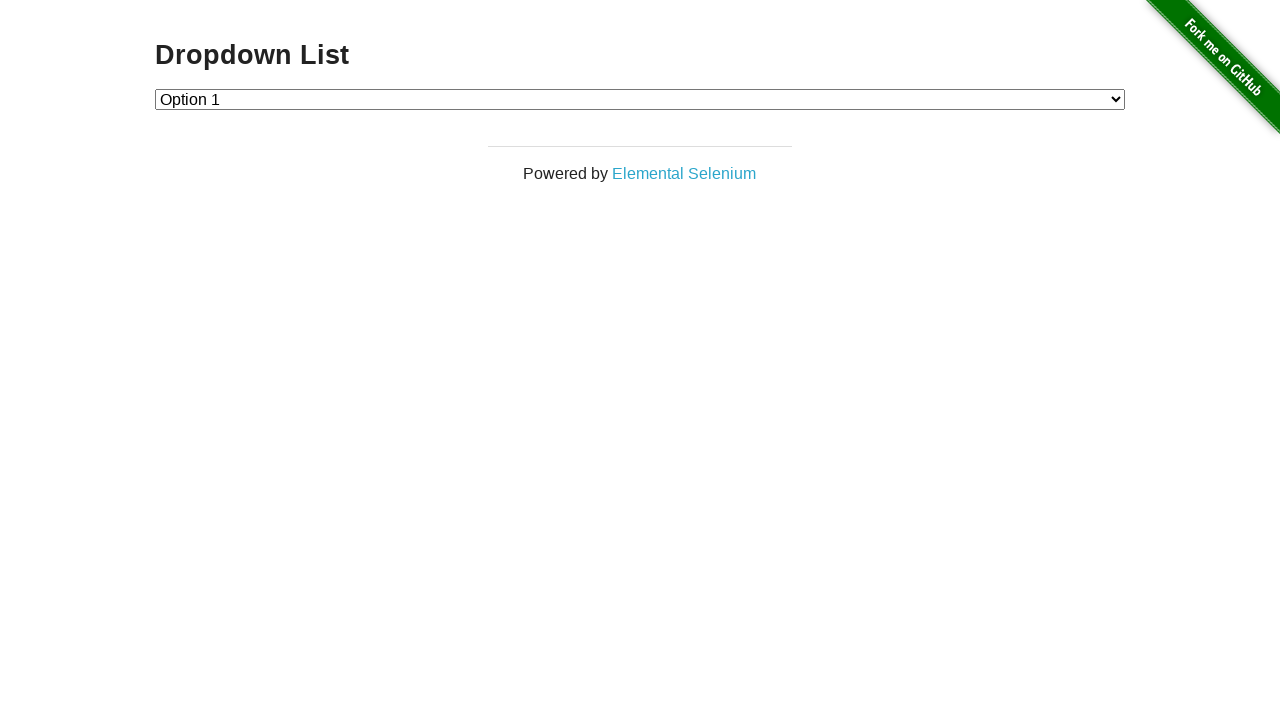

Retrieved the selected dropdown value
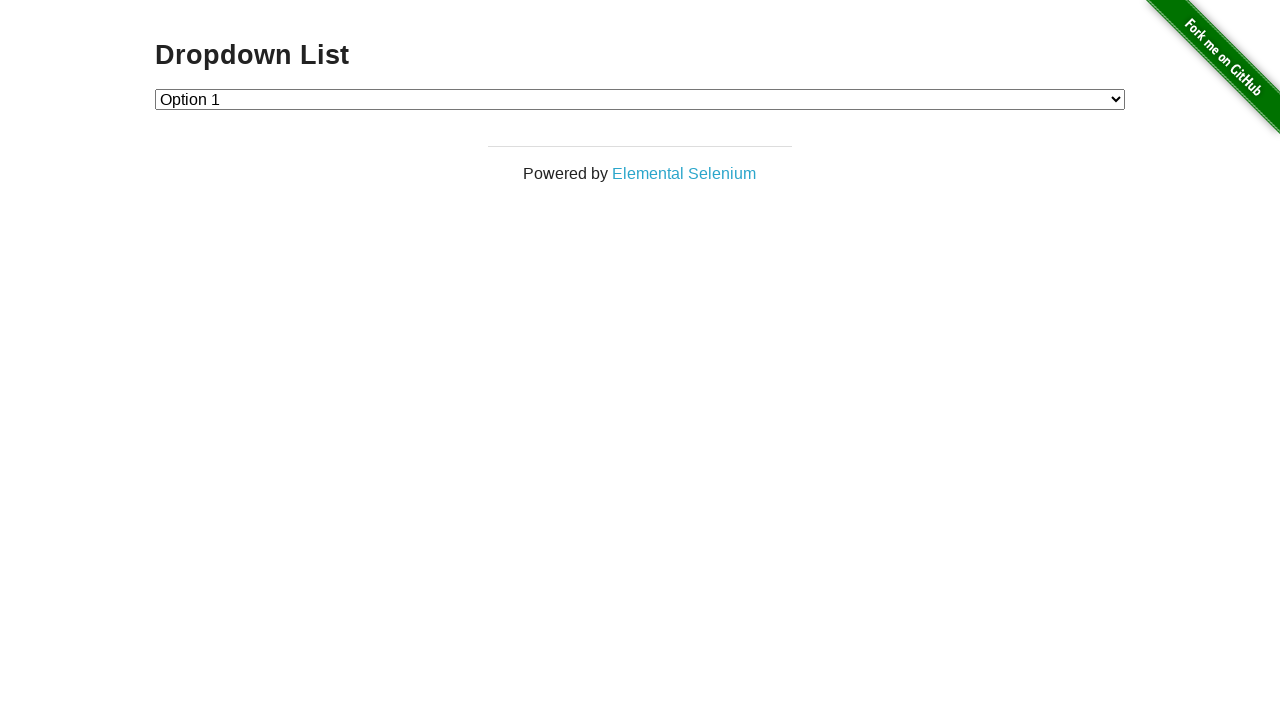

Verified that the selected option value is '1'
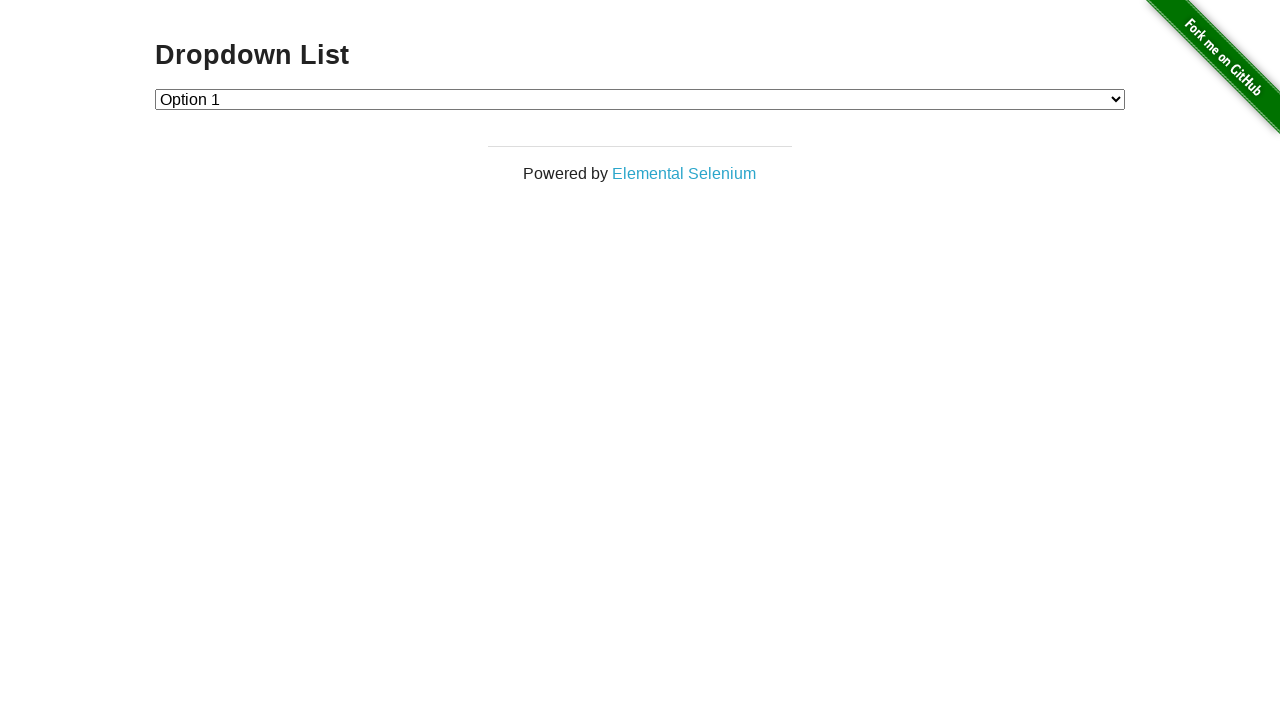

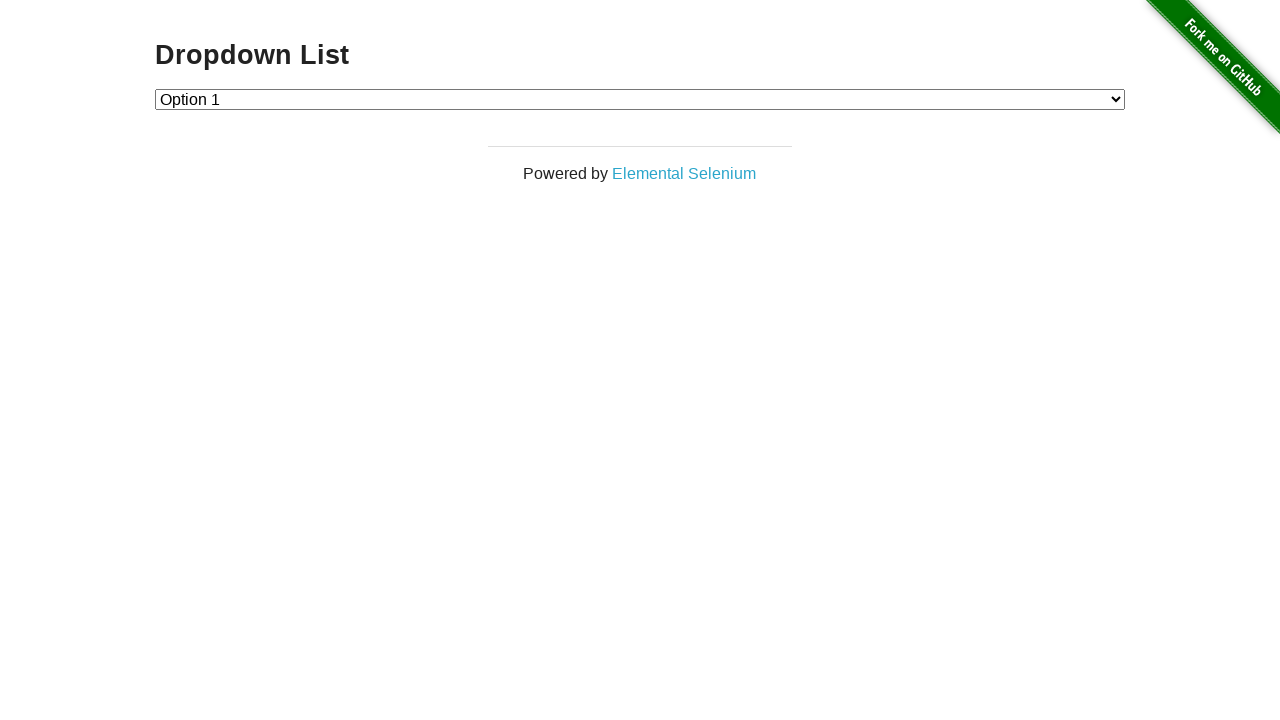